Solves a math problem by extracting a value from an element attribute, calculating the result, and submitting the form with robot verification checkboxes

Starting URL: http://suninjuly.github.io/get_attribute.html

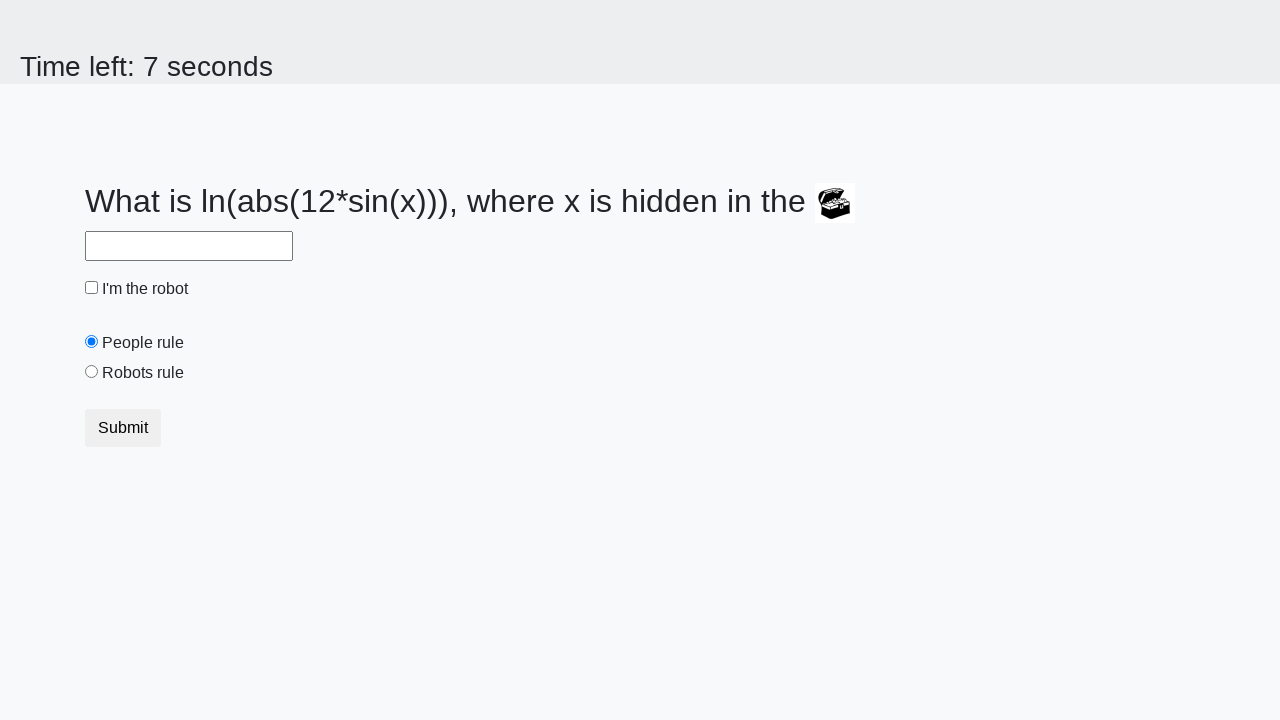

Located treasure element
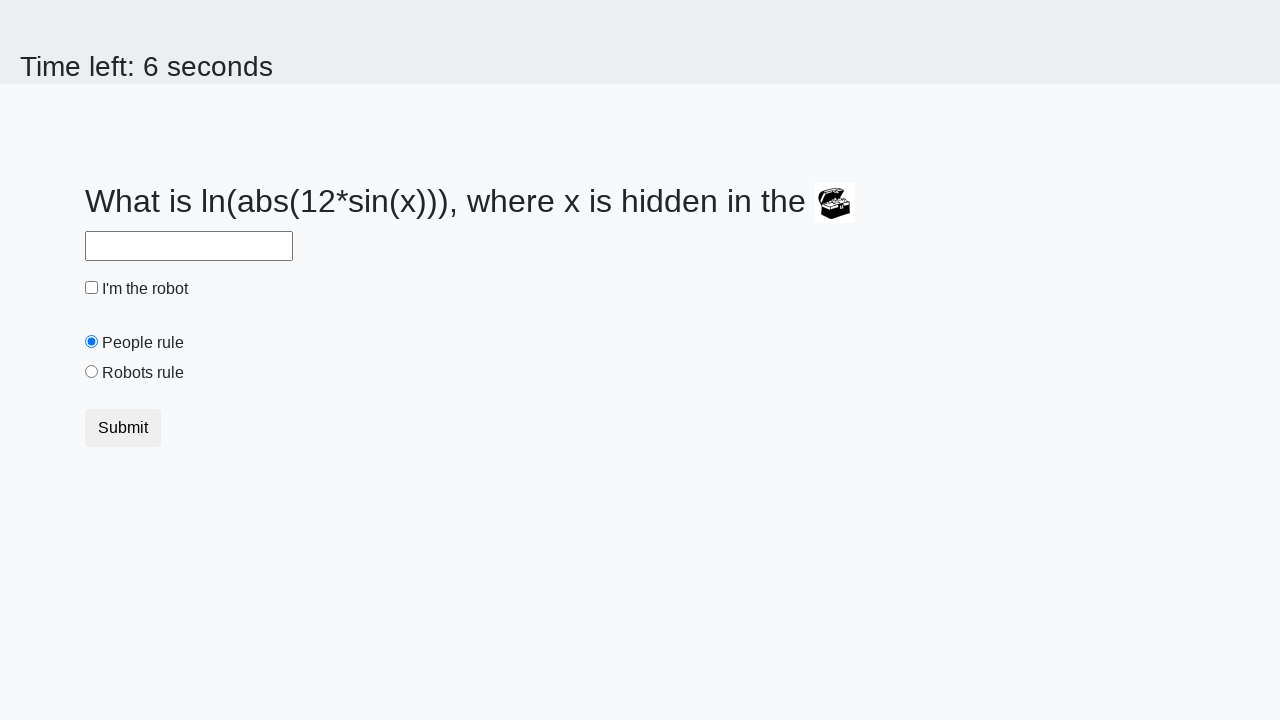

Extracted valuex attribute from treasure element
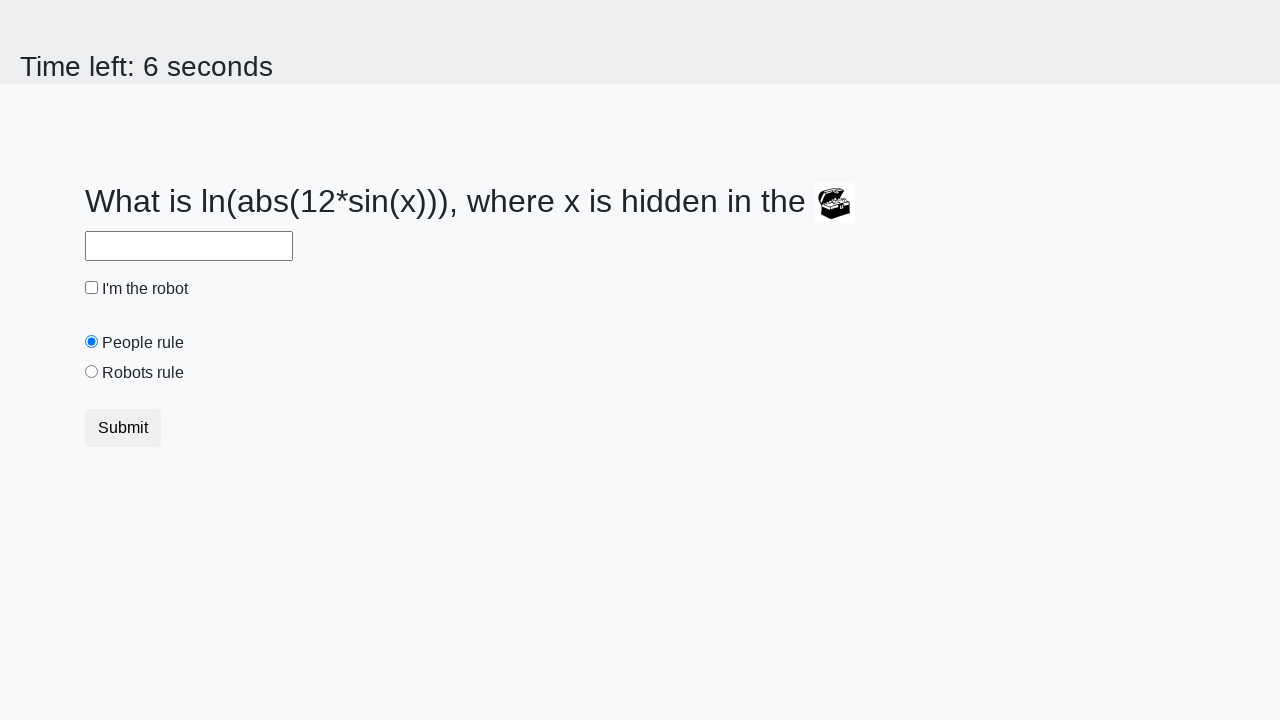

Calculated math result using logarithm function
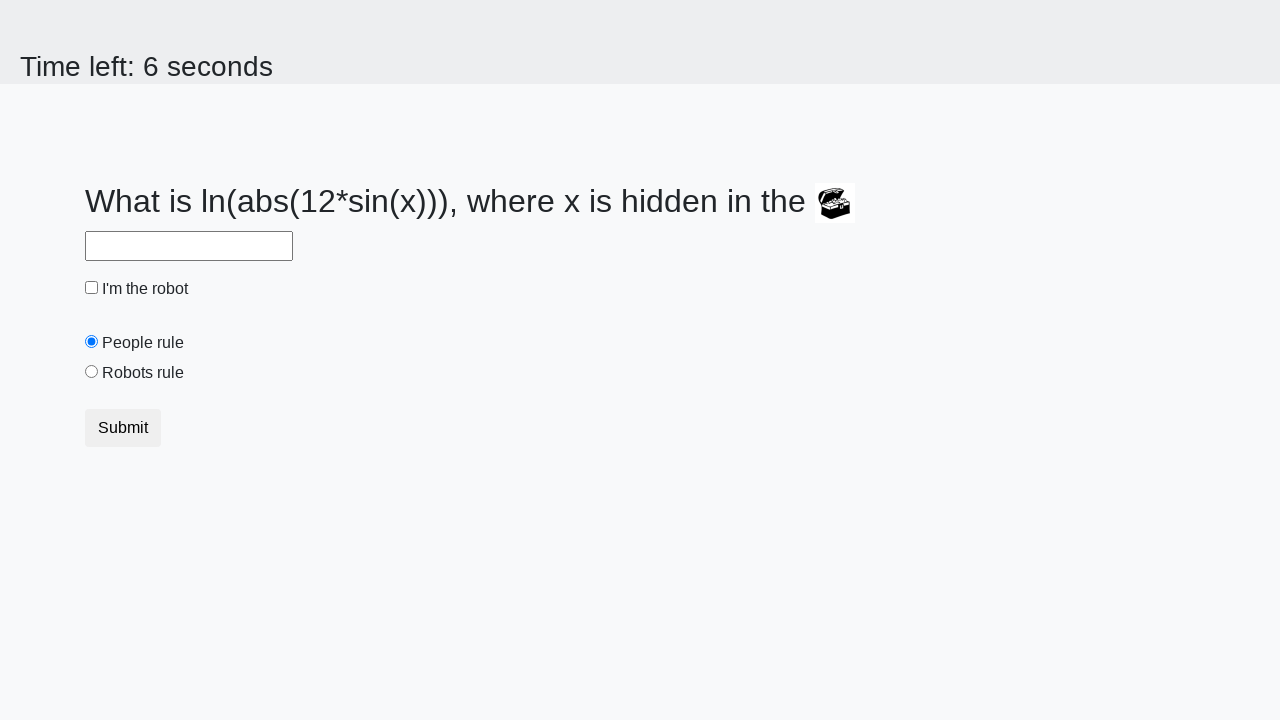

Filled answer field with calculated result on #answer
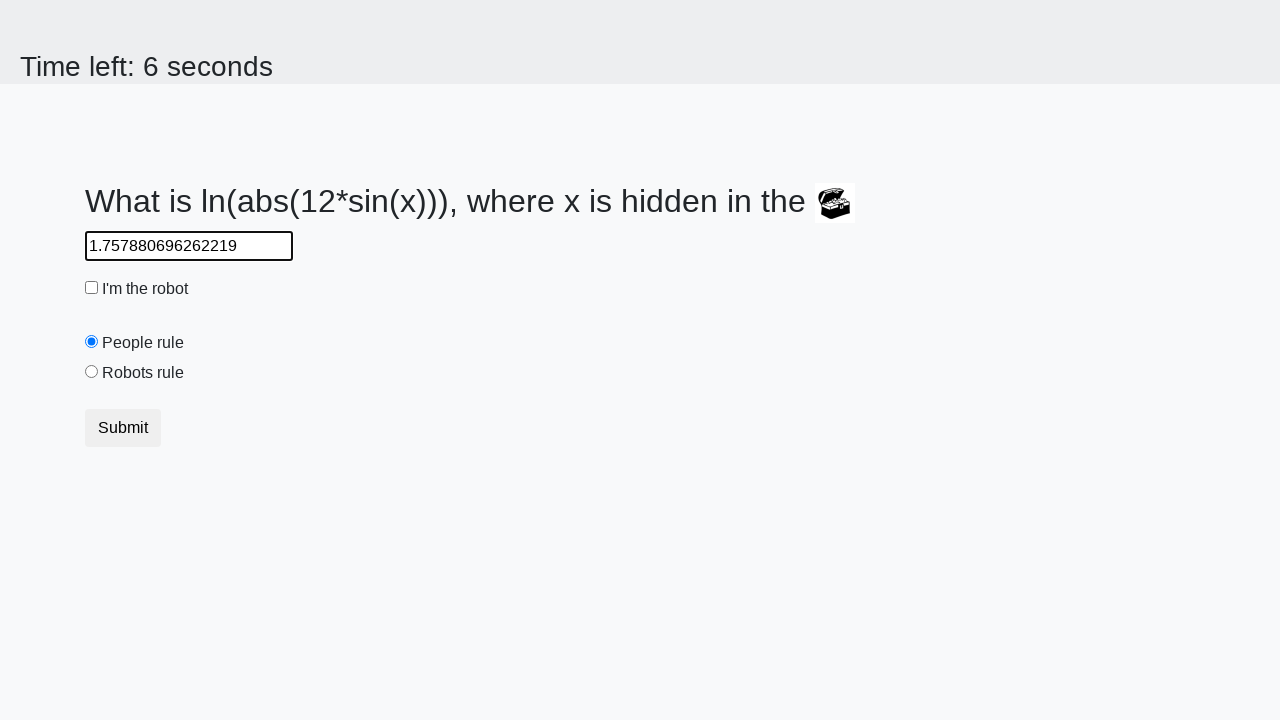

Checked robot verification checkbox at (92, 288) on #robotCheckbox
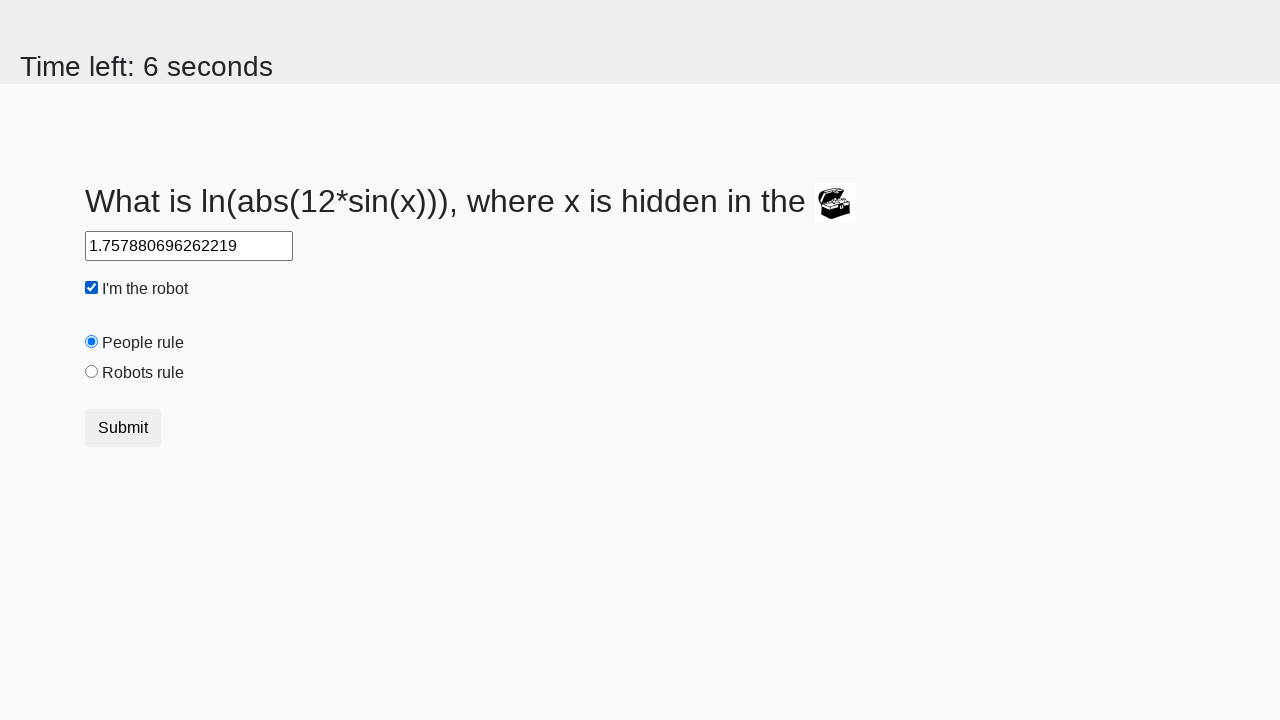

Selected robots rule radio button at (92, 372) on #robotsRule
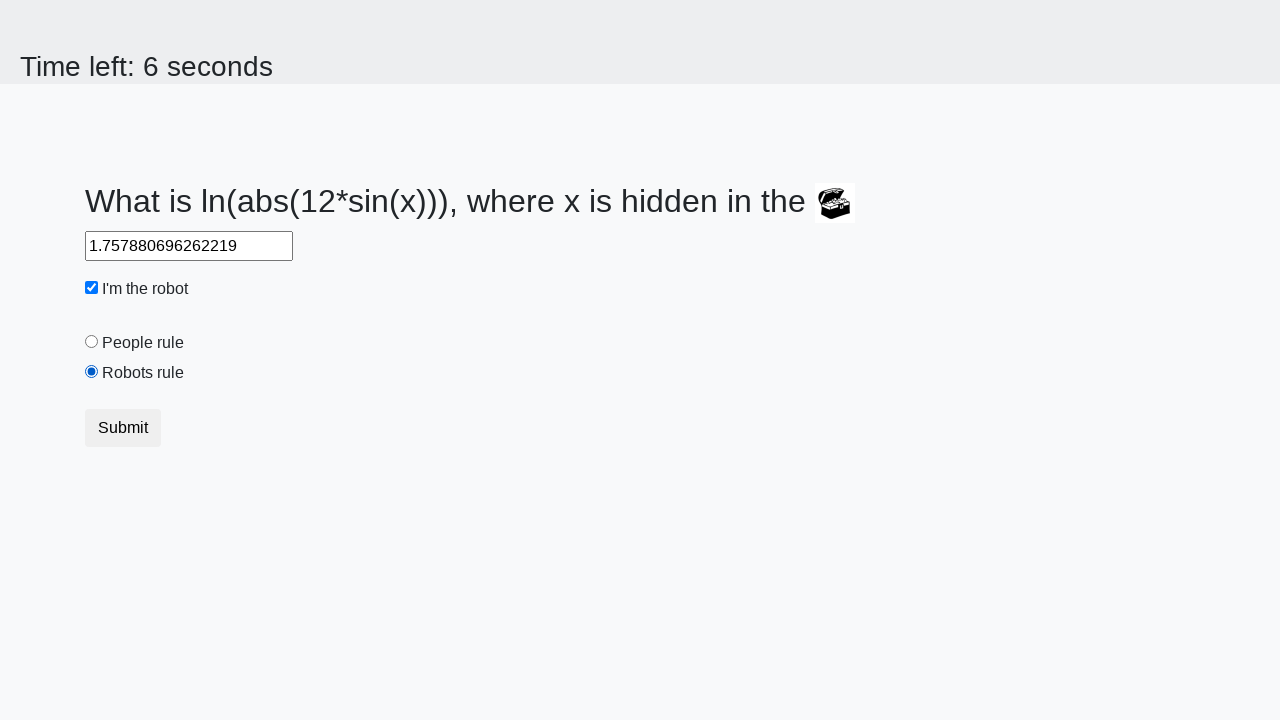

Submitted the form at (123, 428) on .btn.btn-default
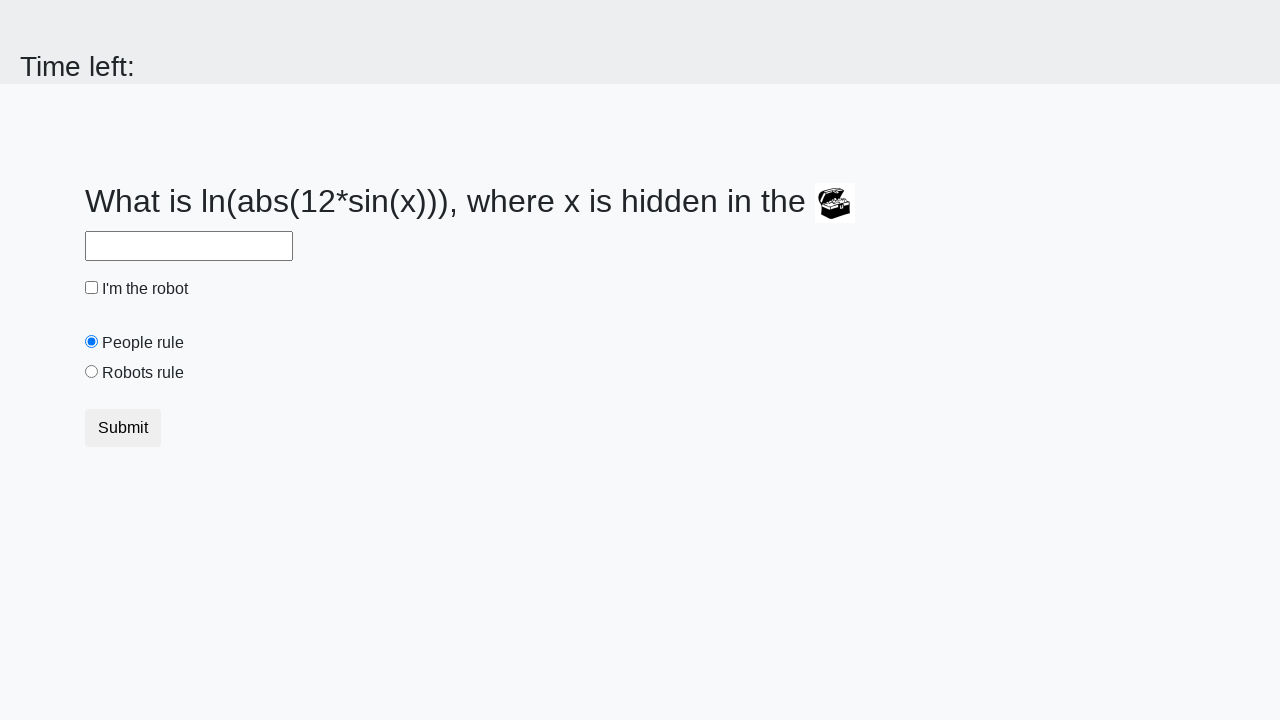

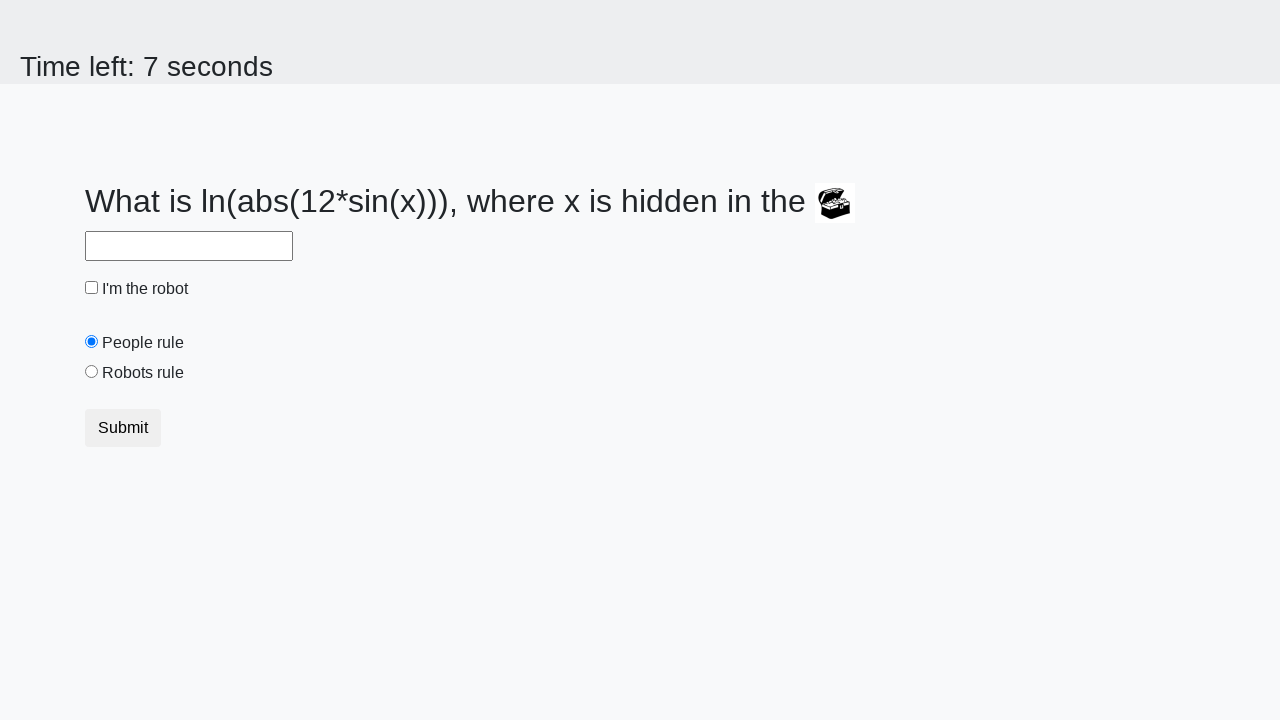